Tests dynamic element creation by clicking Add Element button multiple times and verifying the Delete buttons are created

Starting URL: http://the-internet.herokuapp.com/add_remove_elements/

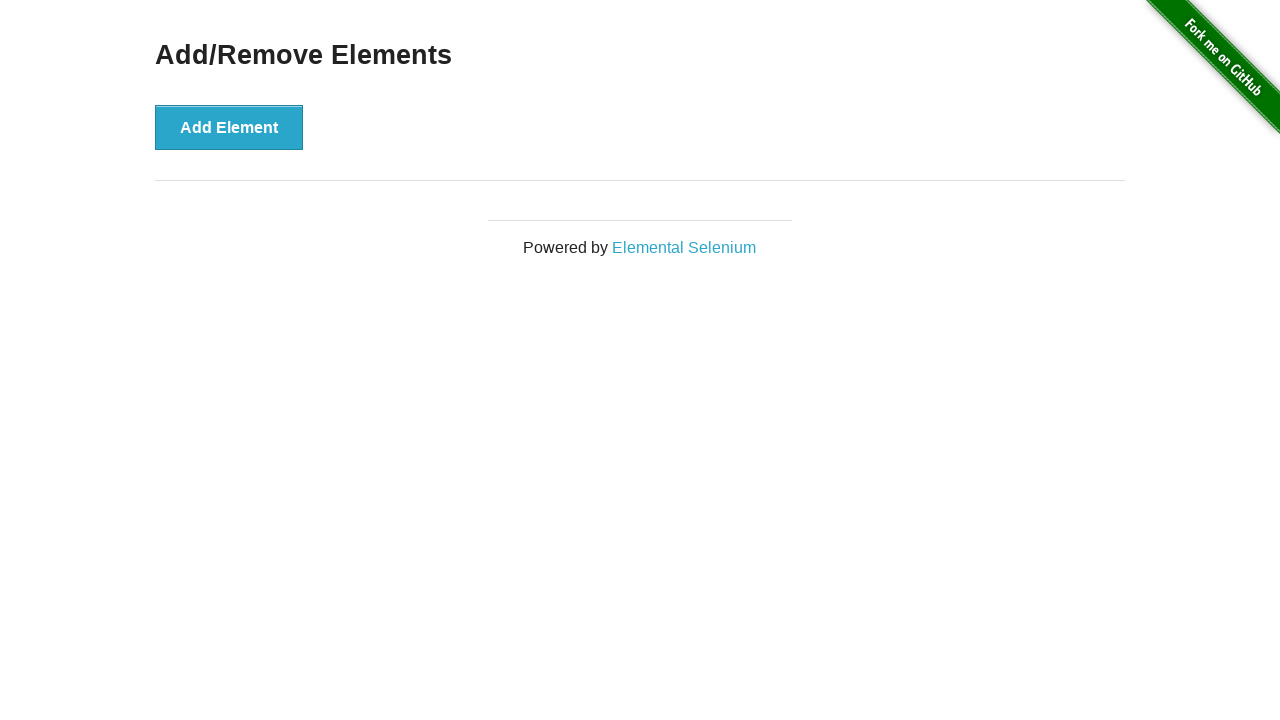

Navigated to Add/Remove Elements page
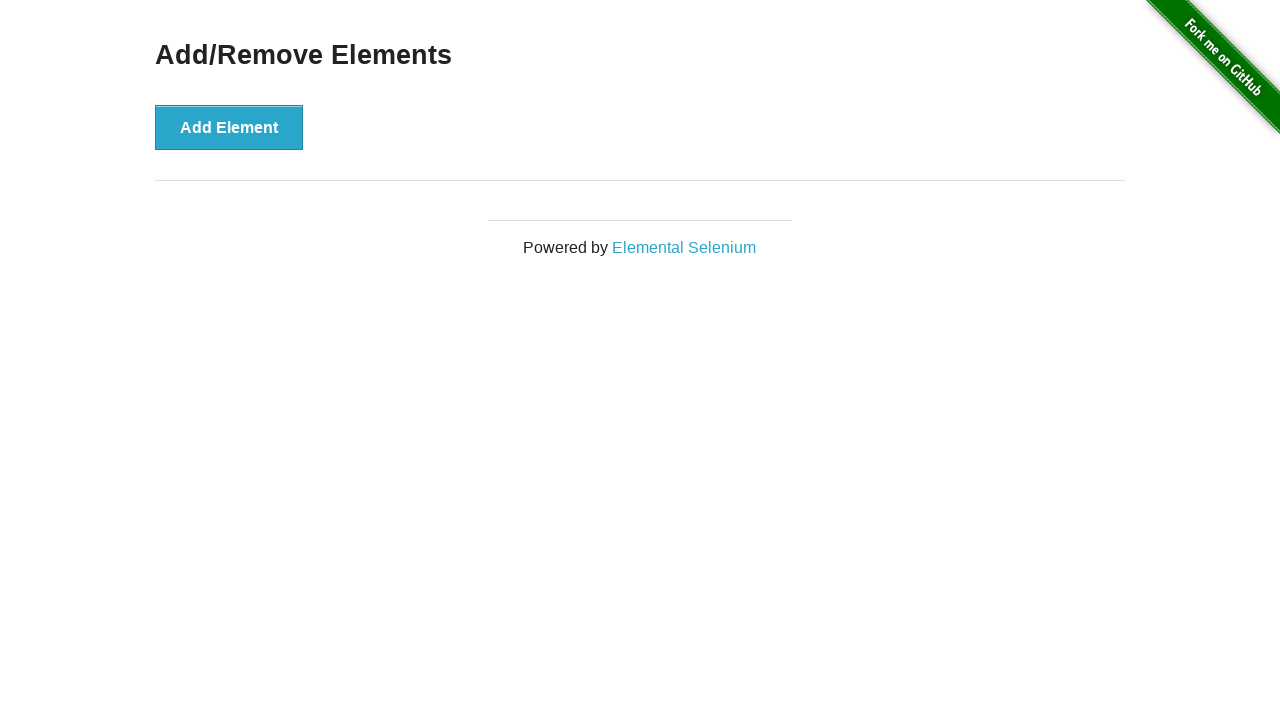

Clicked Add Element button (iteration 1) at (229, 127) on [onclick="addElement()"]
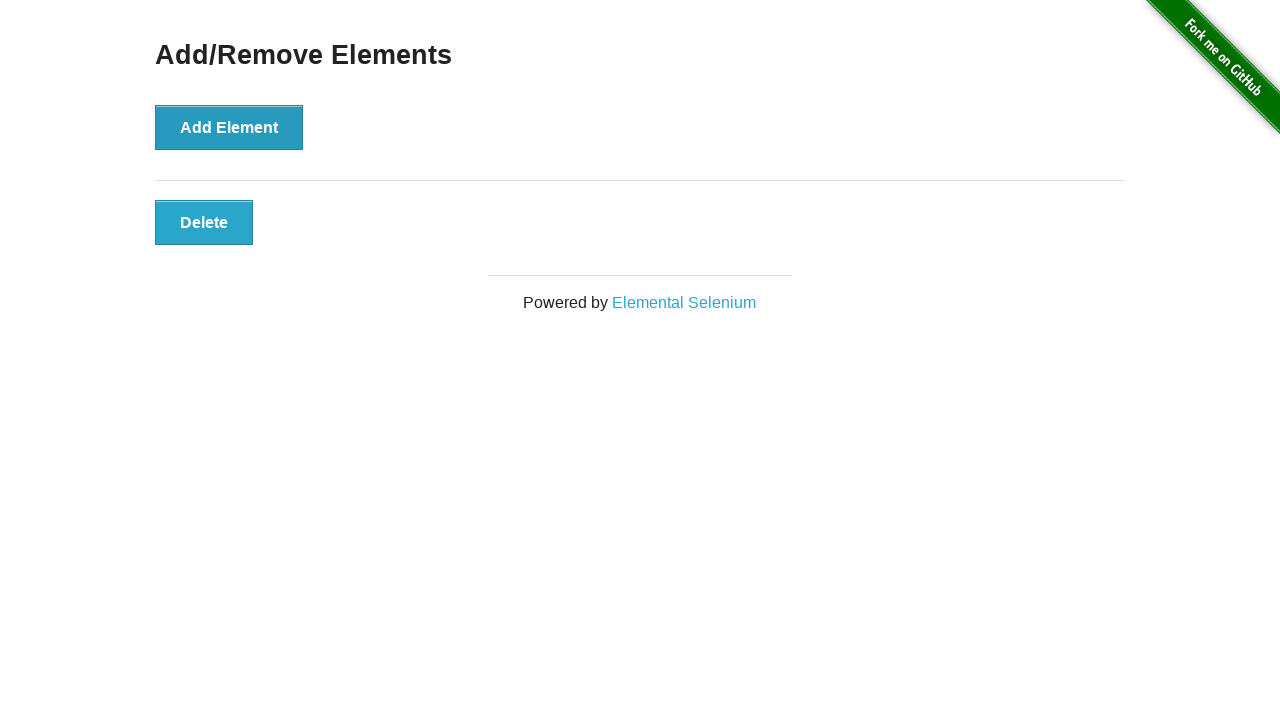

Clicked Add Element button (iteration 2) at (229, 127) on [onclick="addElement()"]
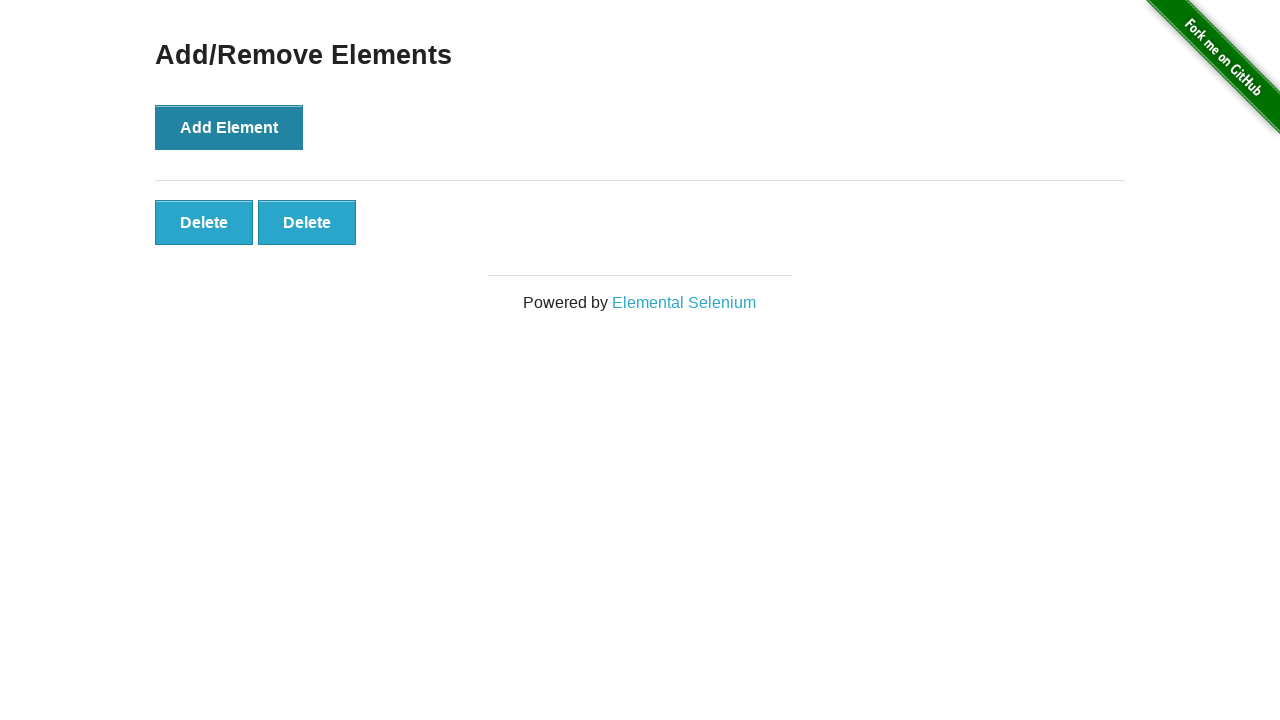

Clicked Add Element button (iteration 3) at (229, 127) on [onclick="addElement()"]
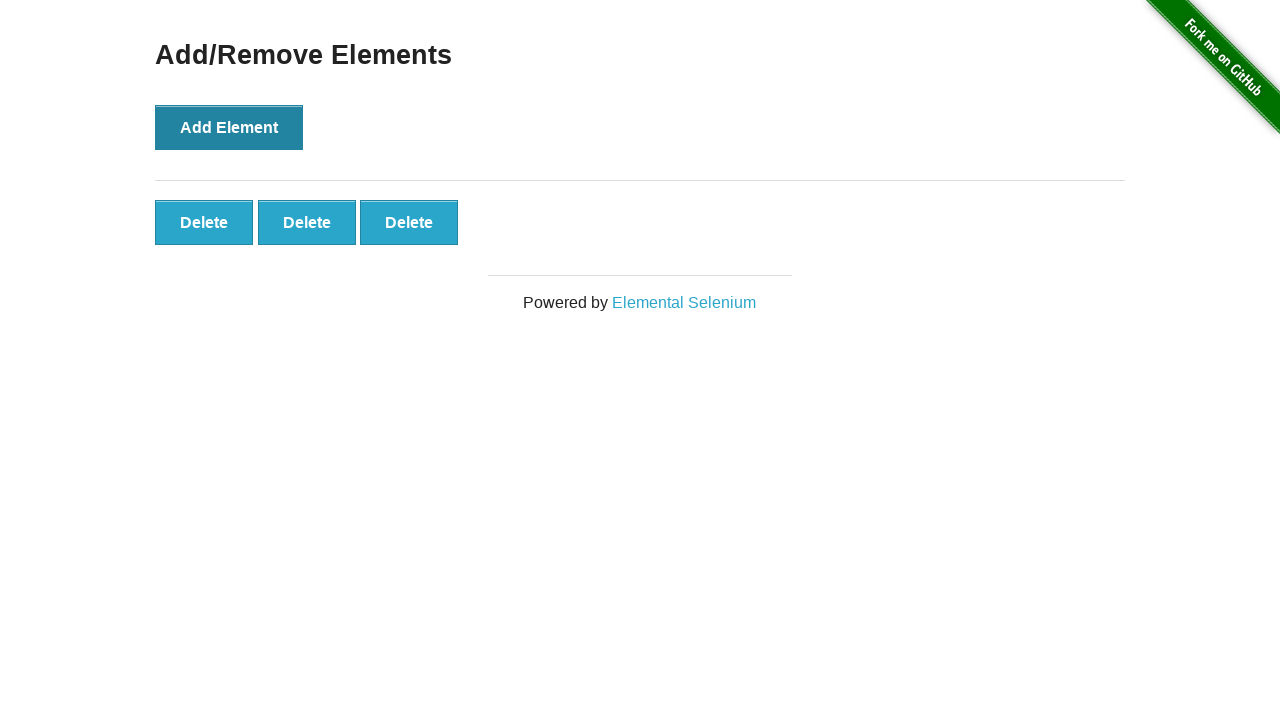

Clicked Add Element button (iteration 4) at (229, 127) on [onclick="addElement()"]
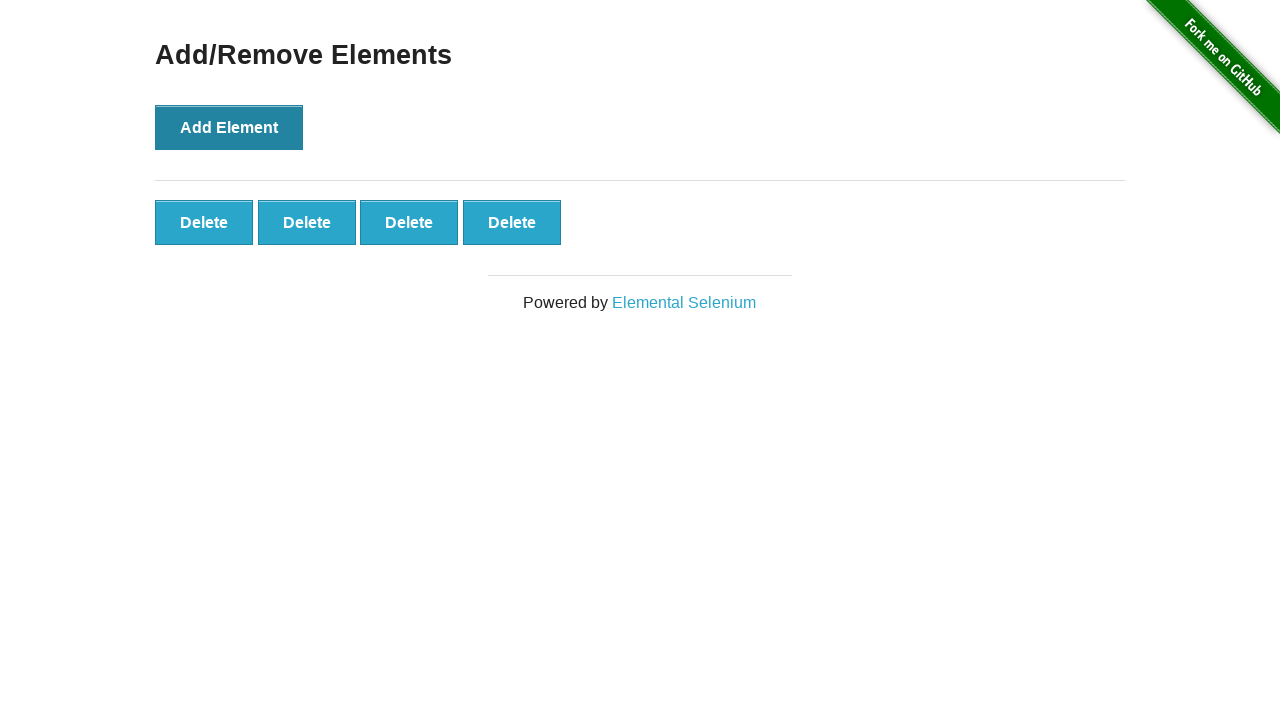

Clicked Add Element button (iteration 5) at (229, 127) on [onclick="addElement()"]
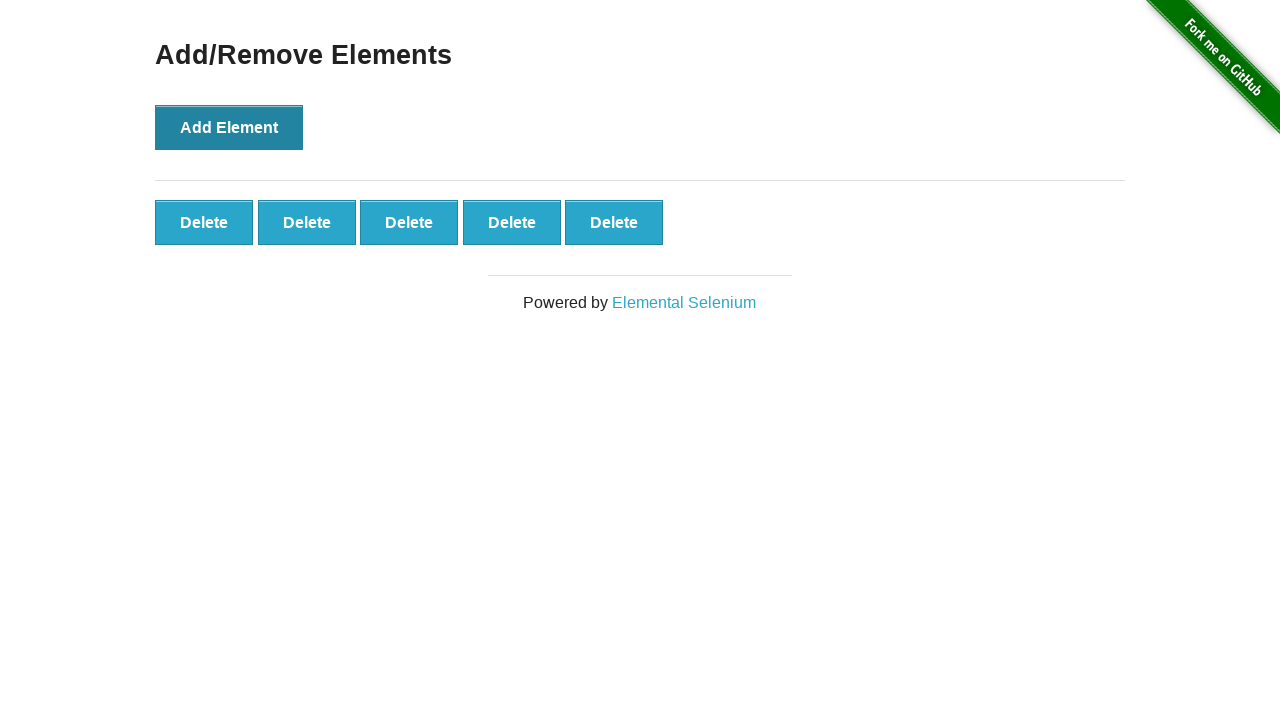

Waited for Delete buttons to appear
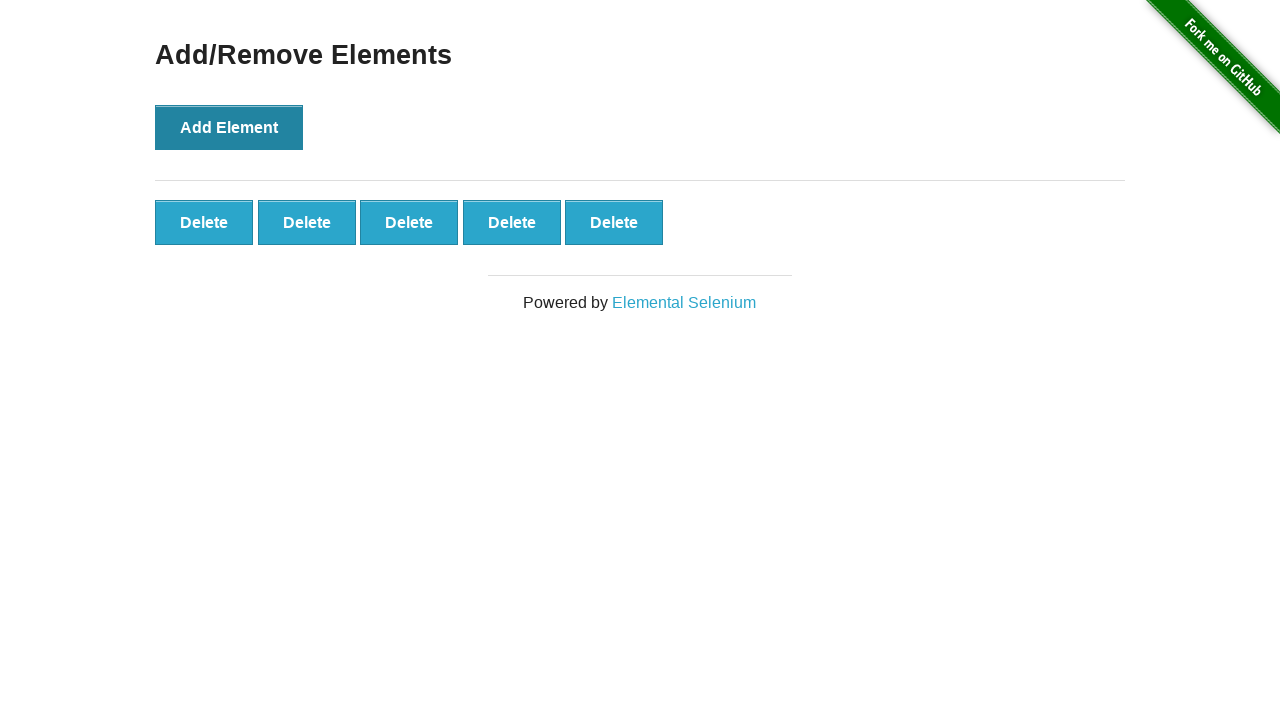

Retrieved all Delete buttons from DOM (found 5)
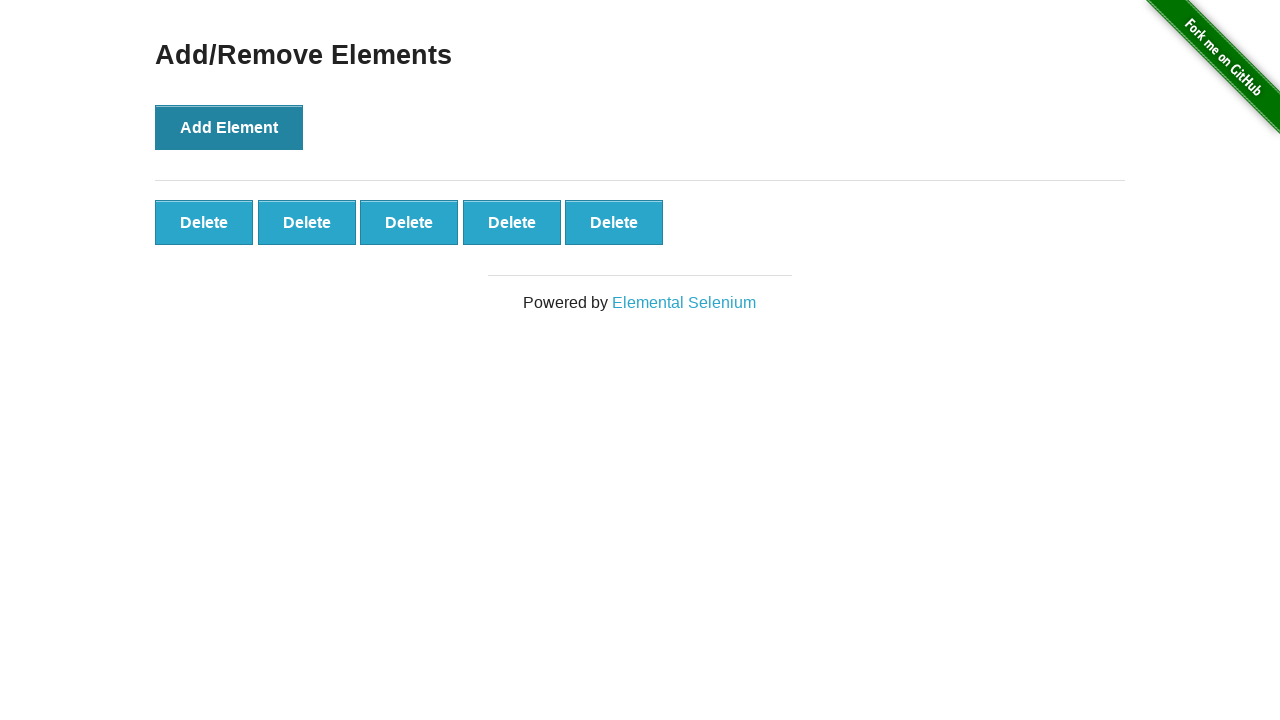

Assertion passed: 5 Delete buttons were created as expected
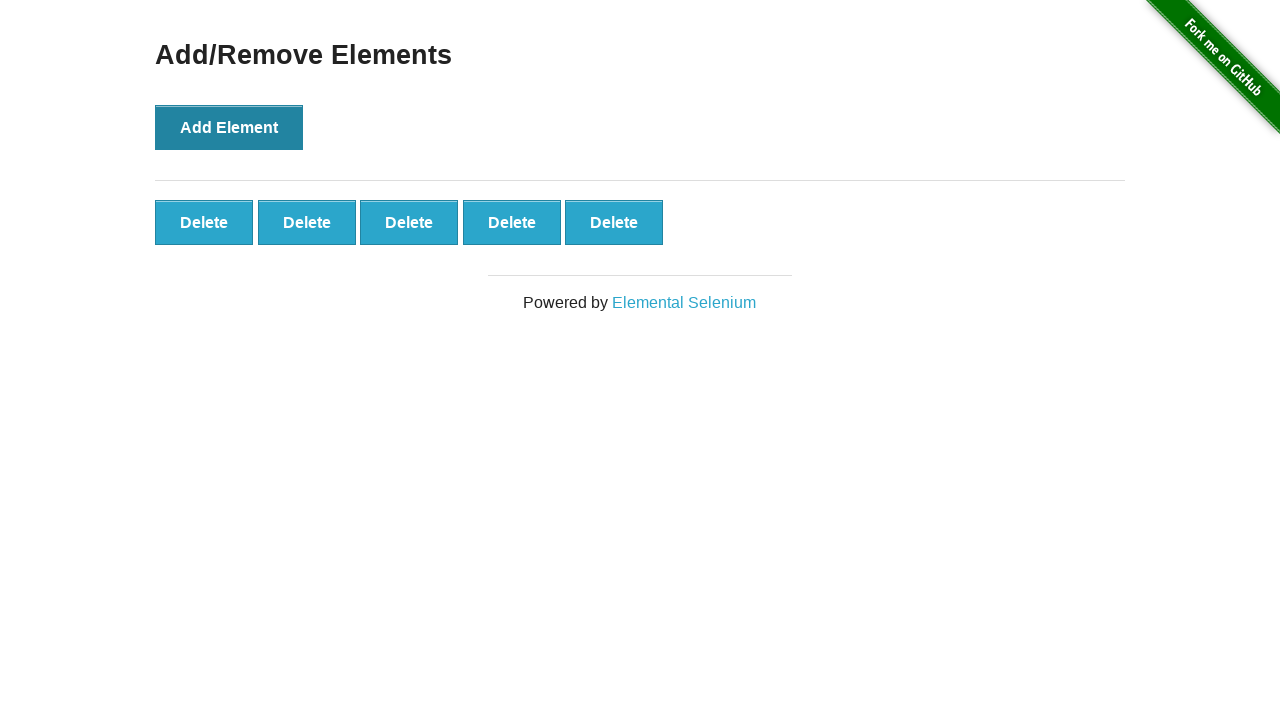

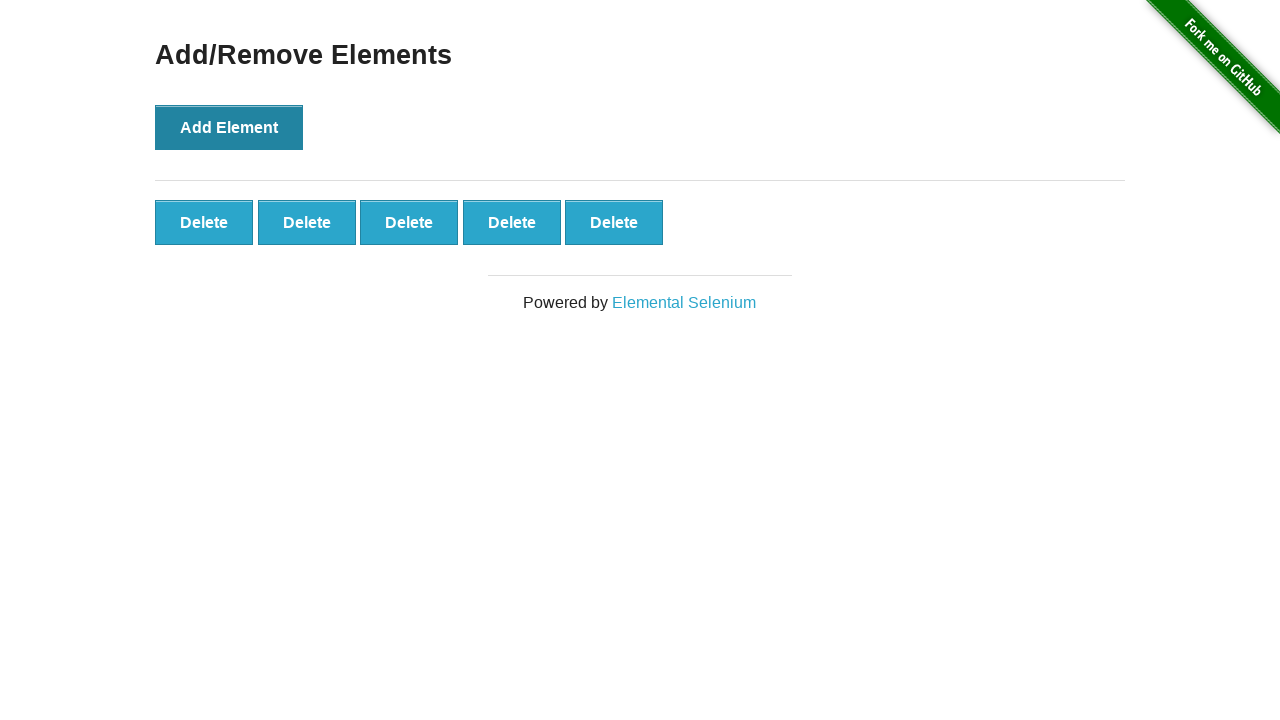